Tests the Selenium website by navigating to the Downloads page, expanding the supported browsers section, and verifying that Firefox, Chrome, and Edge browser logos are displayed.

Starting URL: https://www.selenium.dev/

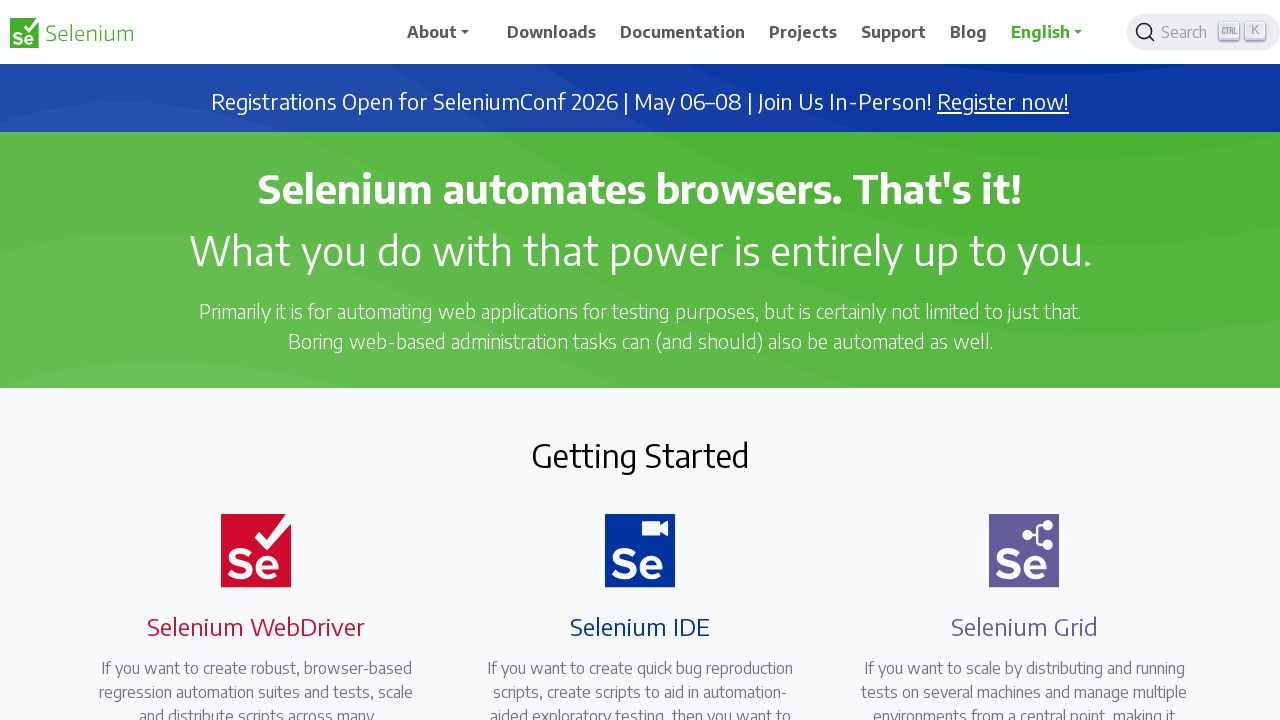

Clicked Downloads page navigation link at (552, 32) on a.nav-link[href='/downloads']
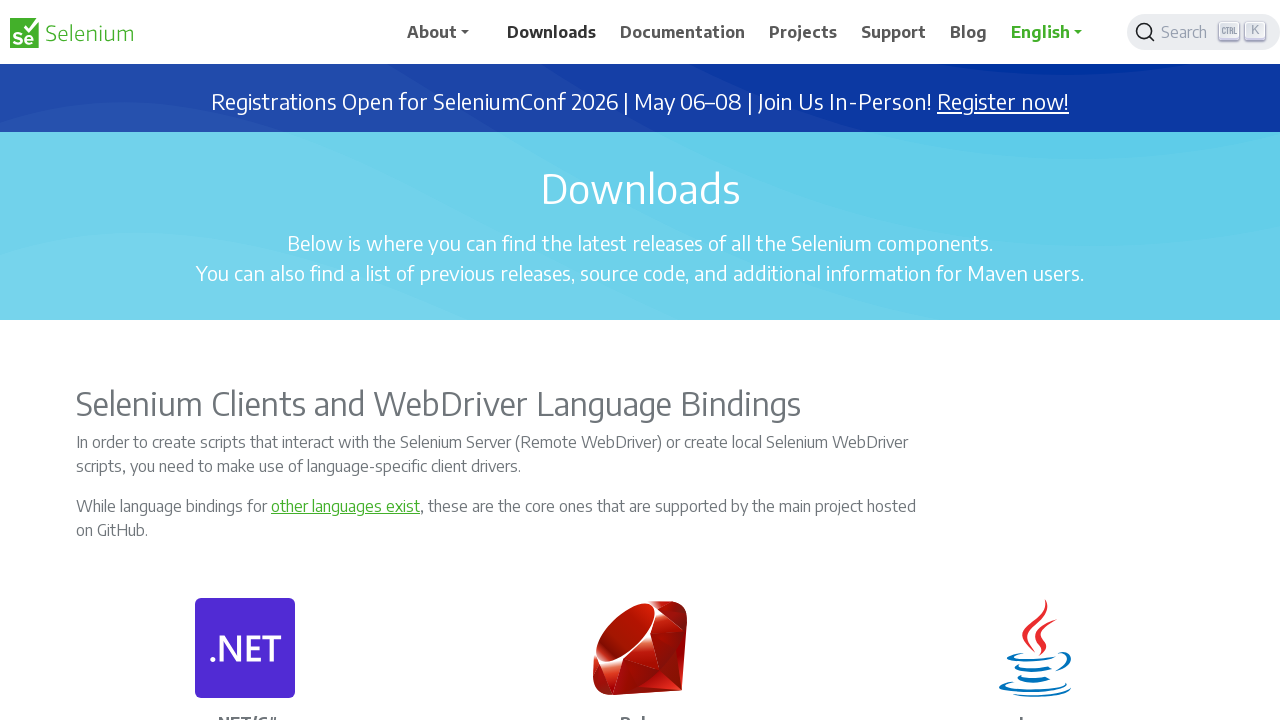

Downloads page loaded and network idle
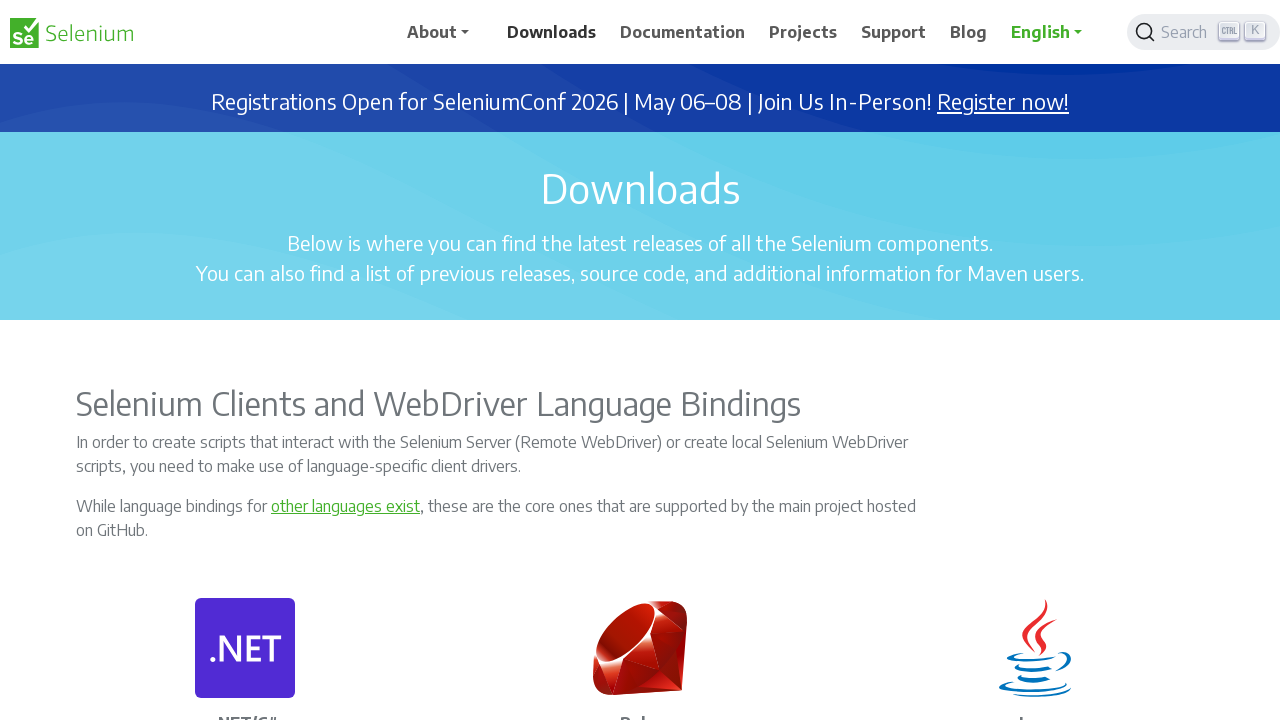

Scrolled to supported browsers section button
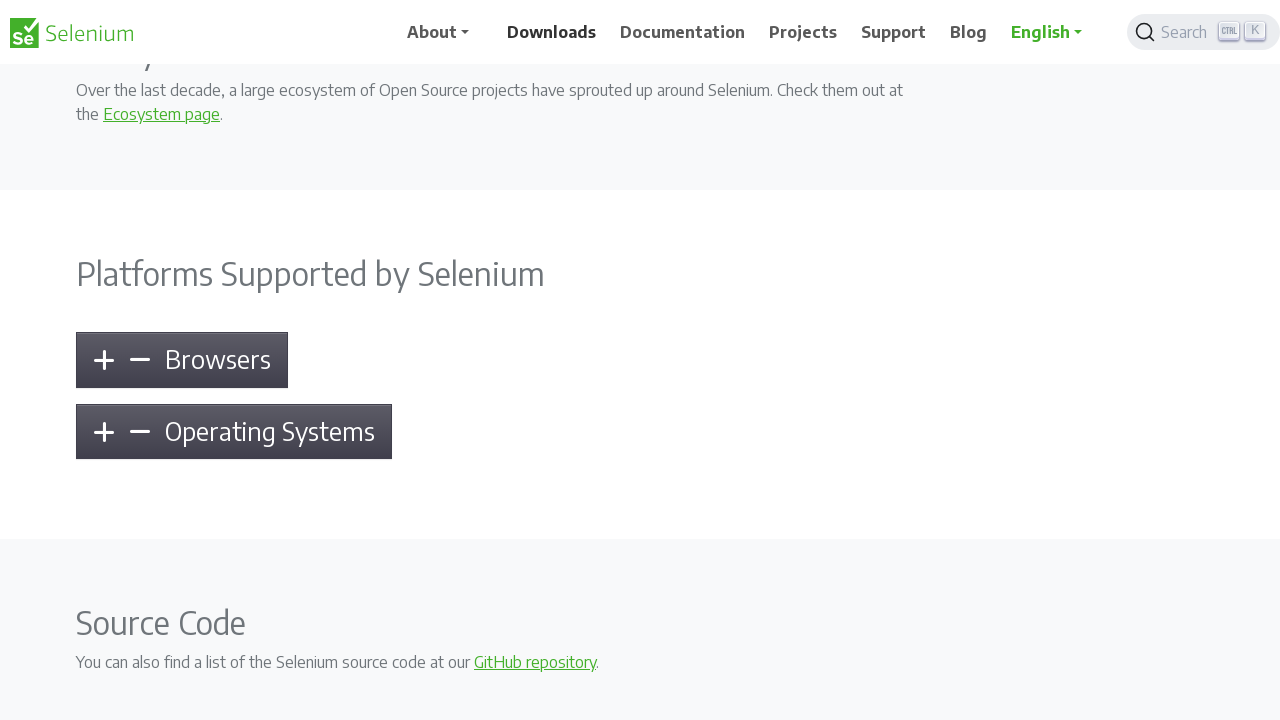

Clicked supported browsers expand button at (182, 360) on button[data-bs-target='#supported-browsers']
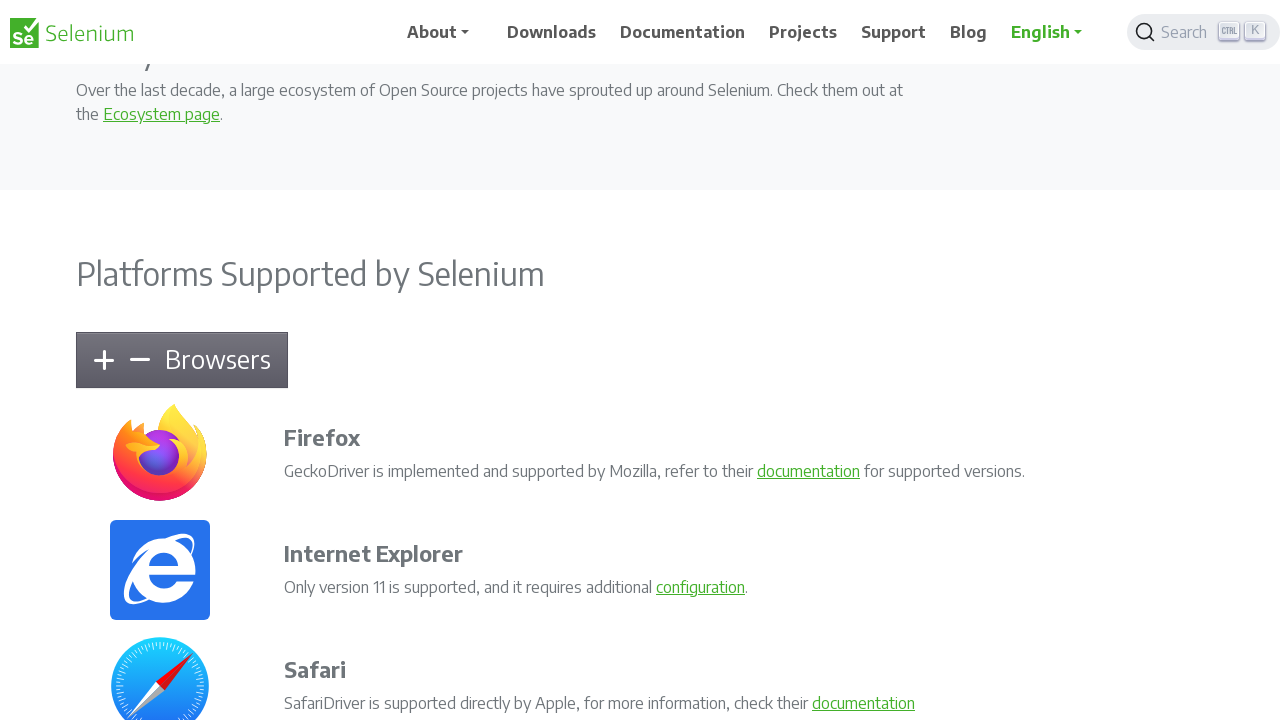

Waited for browsers section to expand
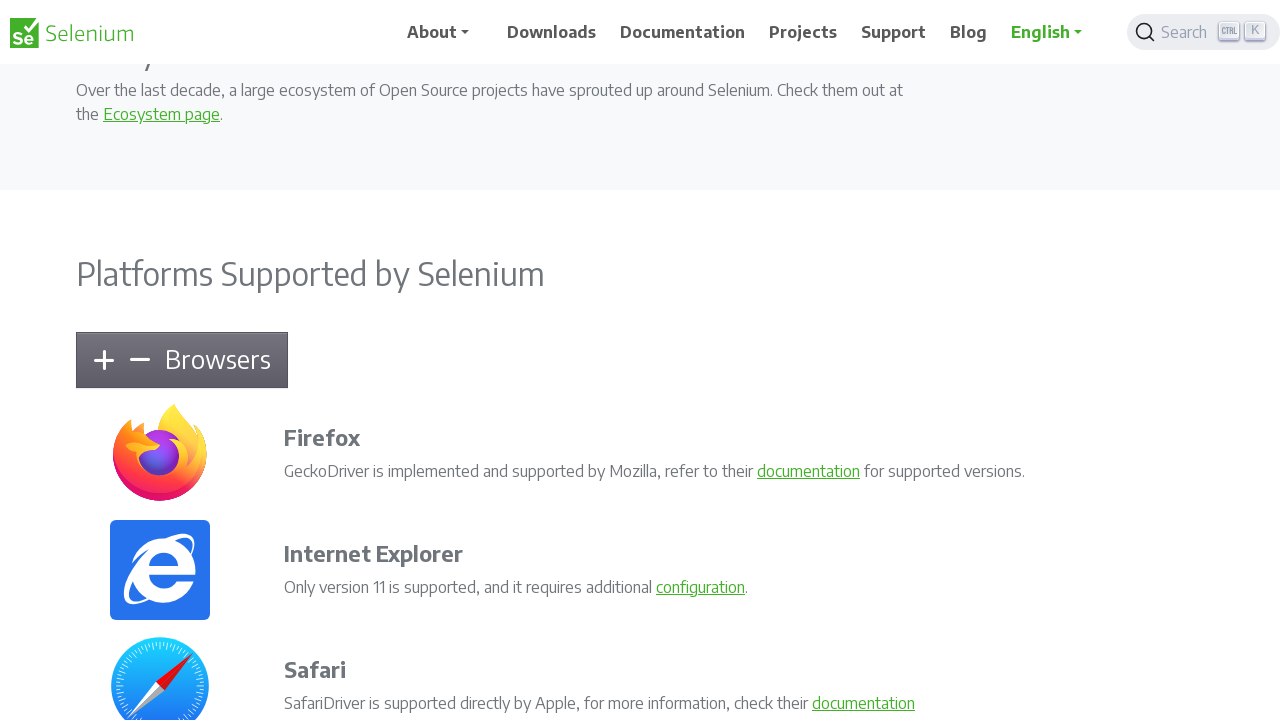

Firefox logo is visible
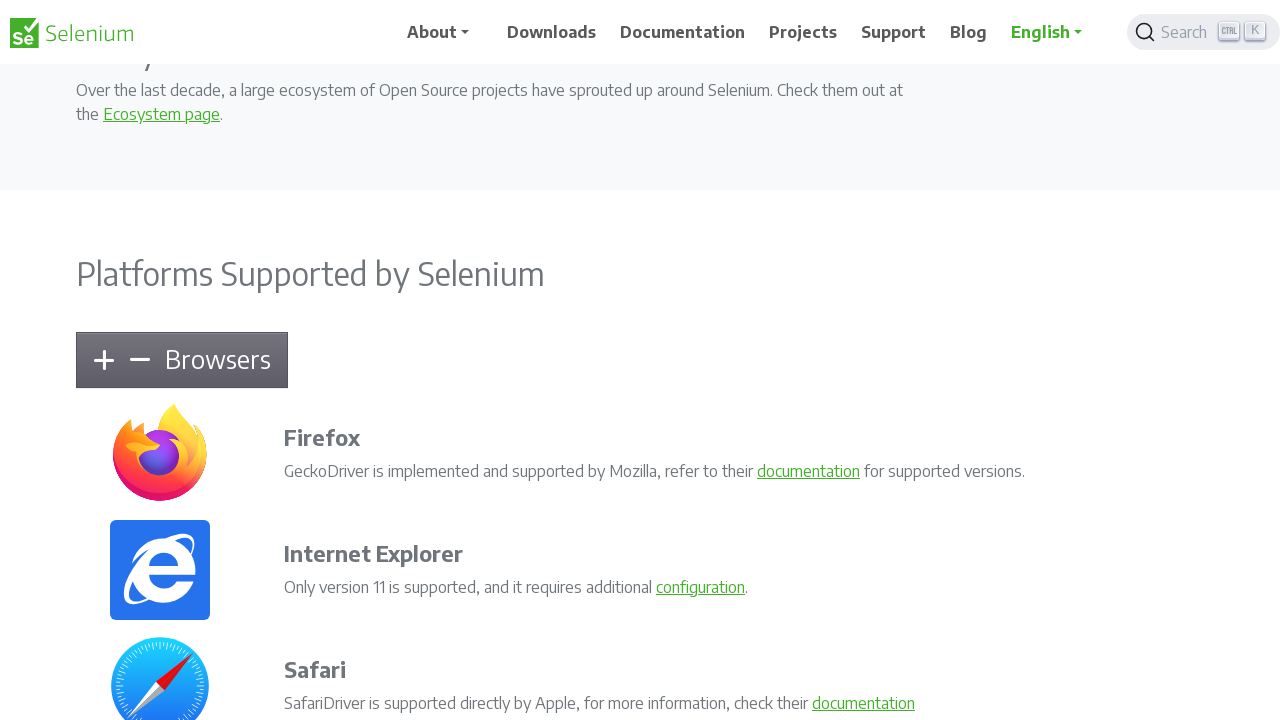

Chrome logo is visible
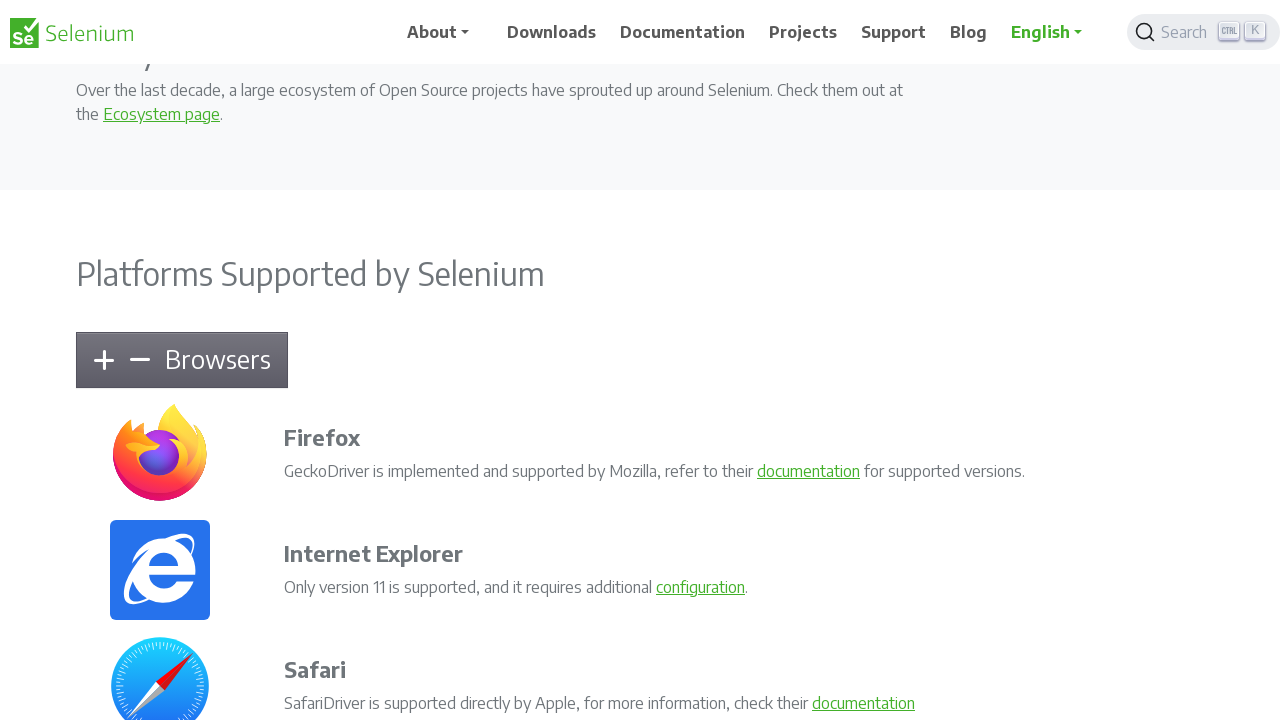

Edge logo is visible
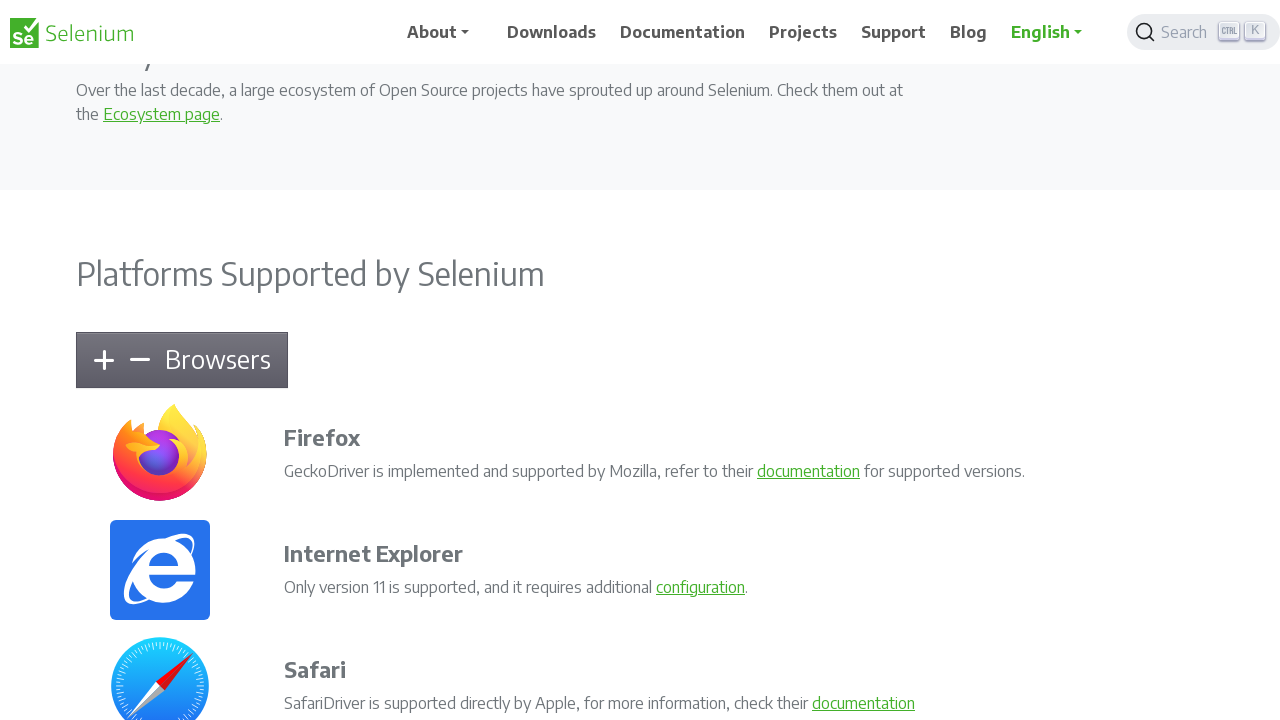

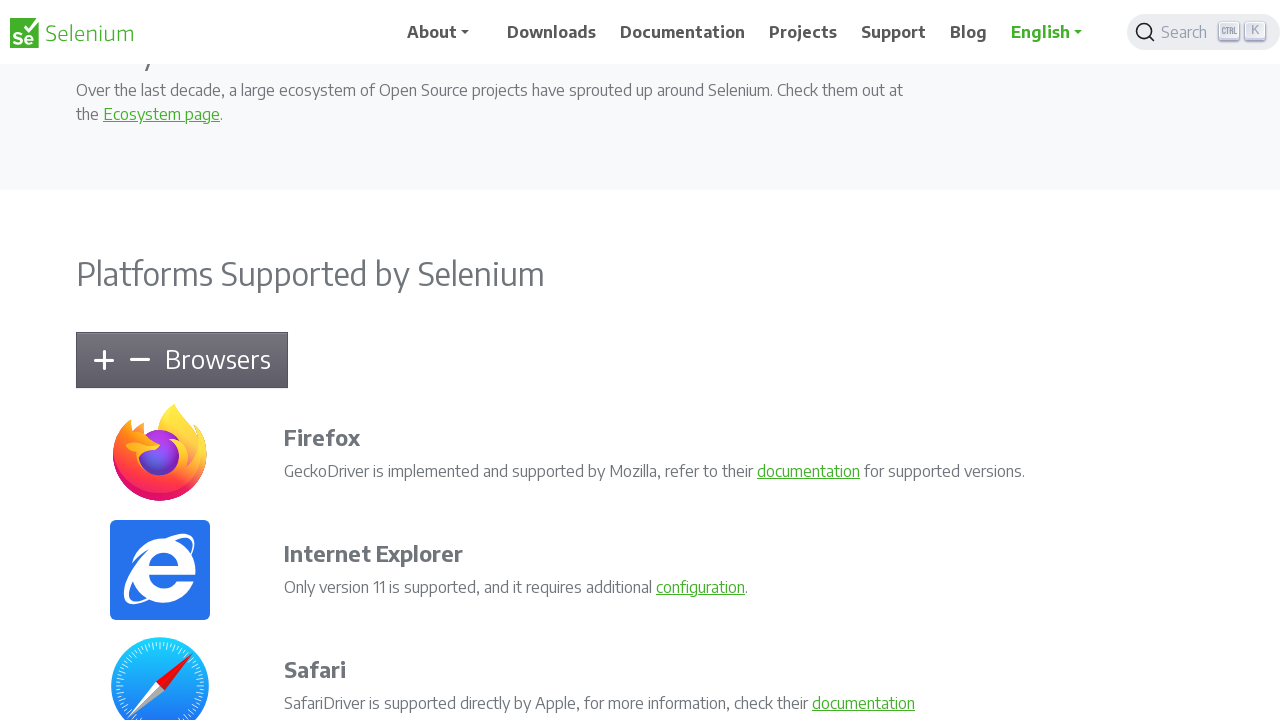